Tests dynamic controls by toggling checkboxes and input fields, demonstrating add/remove and enable/disable functionality

Starting URL: https://the-internet.herokuapp.com/

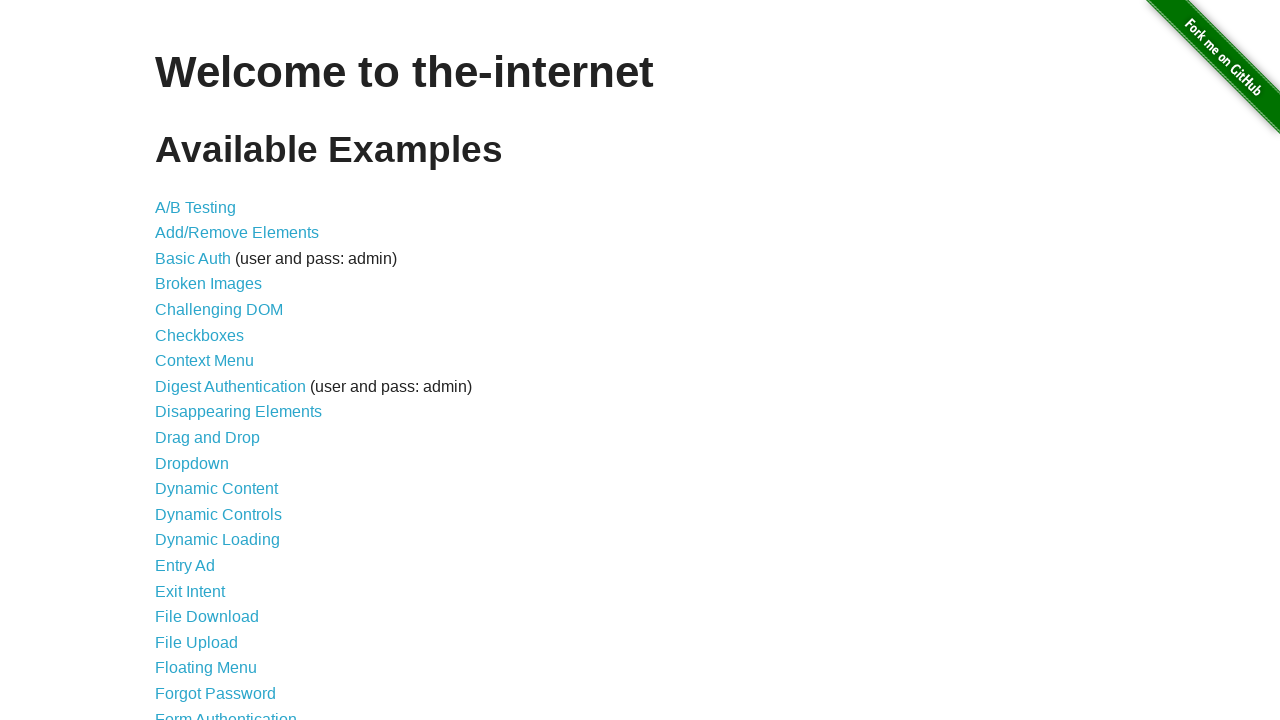

Clicked on Dynamic Controls link at (218, 514) on text=Dynamic Controls
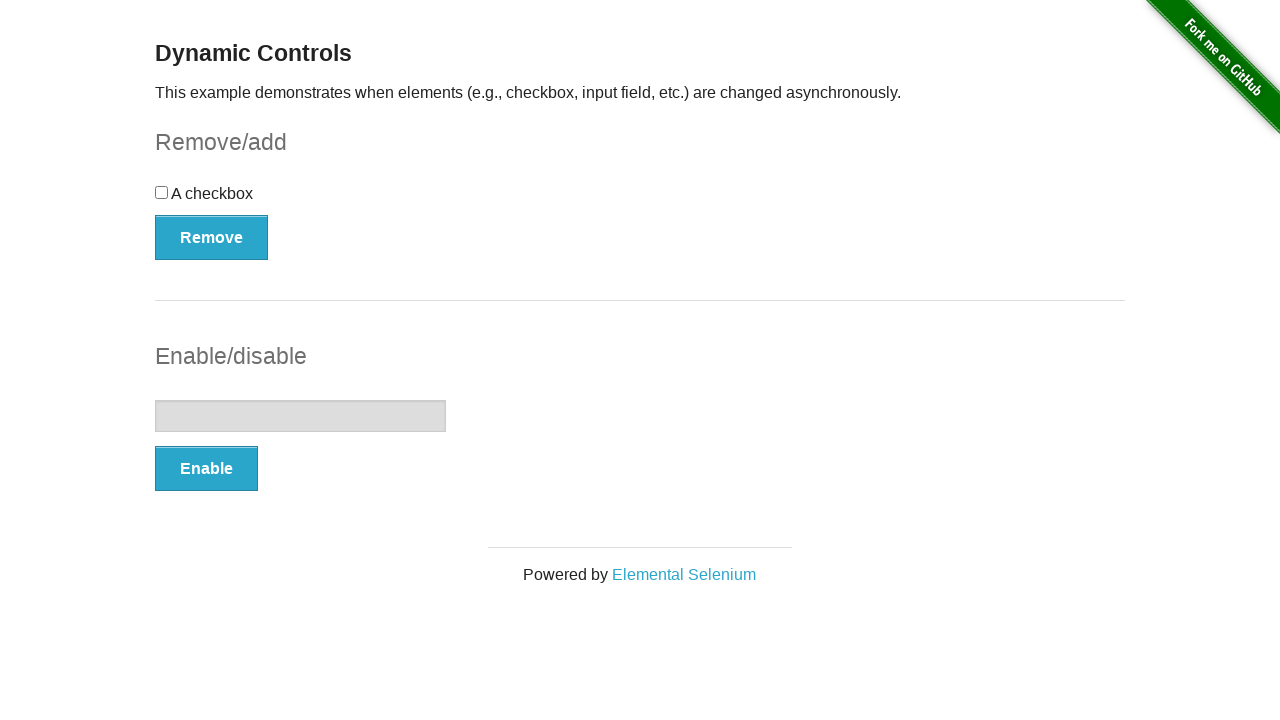

Clicked the checkbox at (162, 192) on input[type='checkbox']
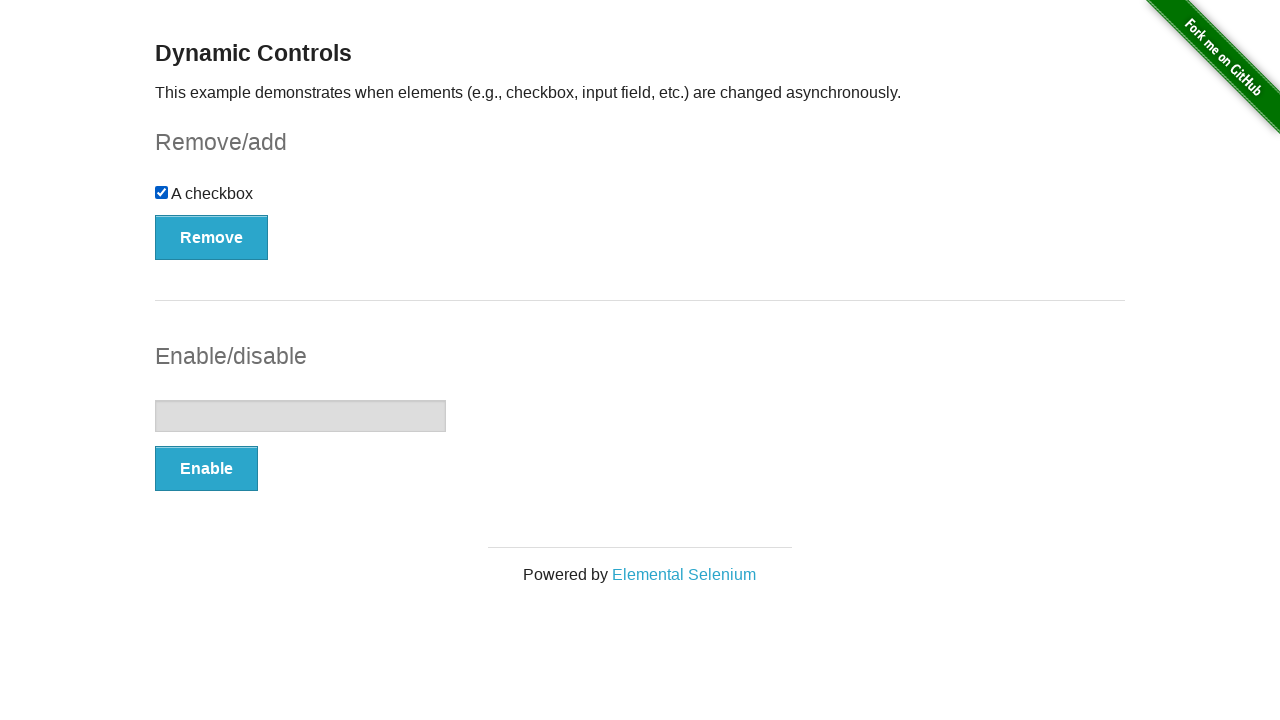

Clicked Remove button to remove checkbox at (212, 237) on button:has-text('Remove')
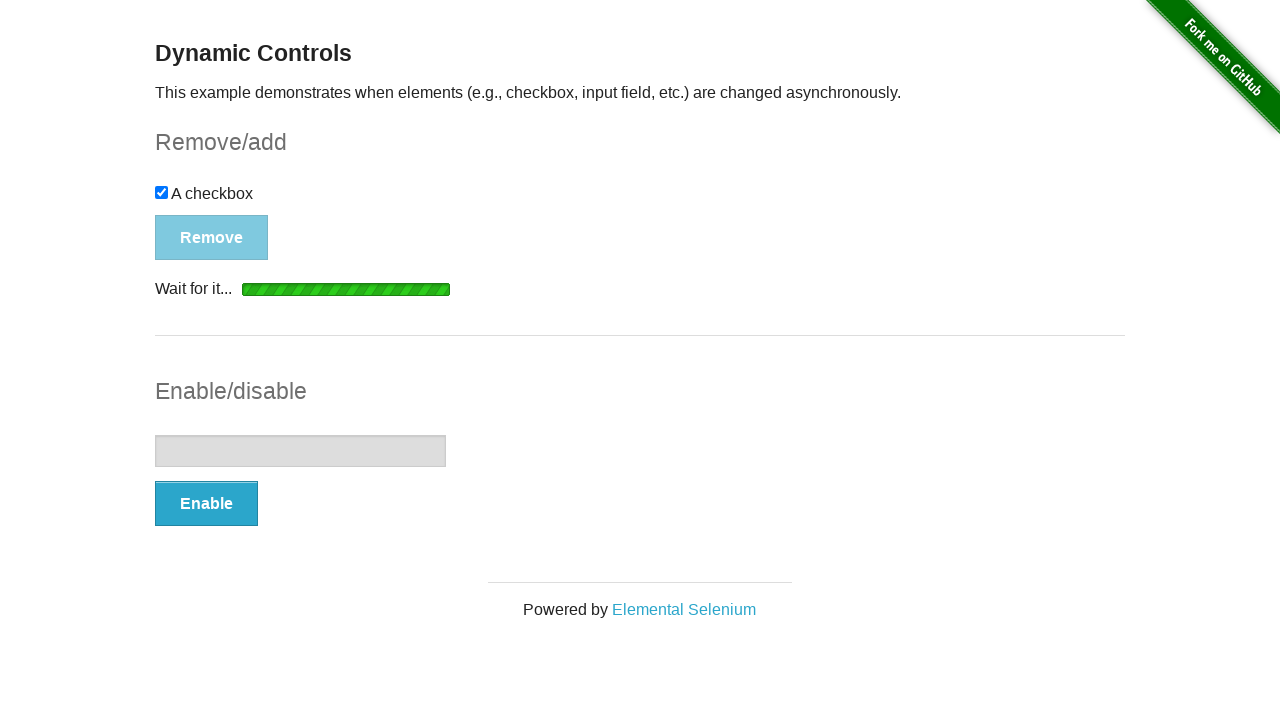

Add button appeared after checkbox removal
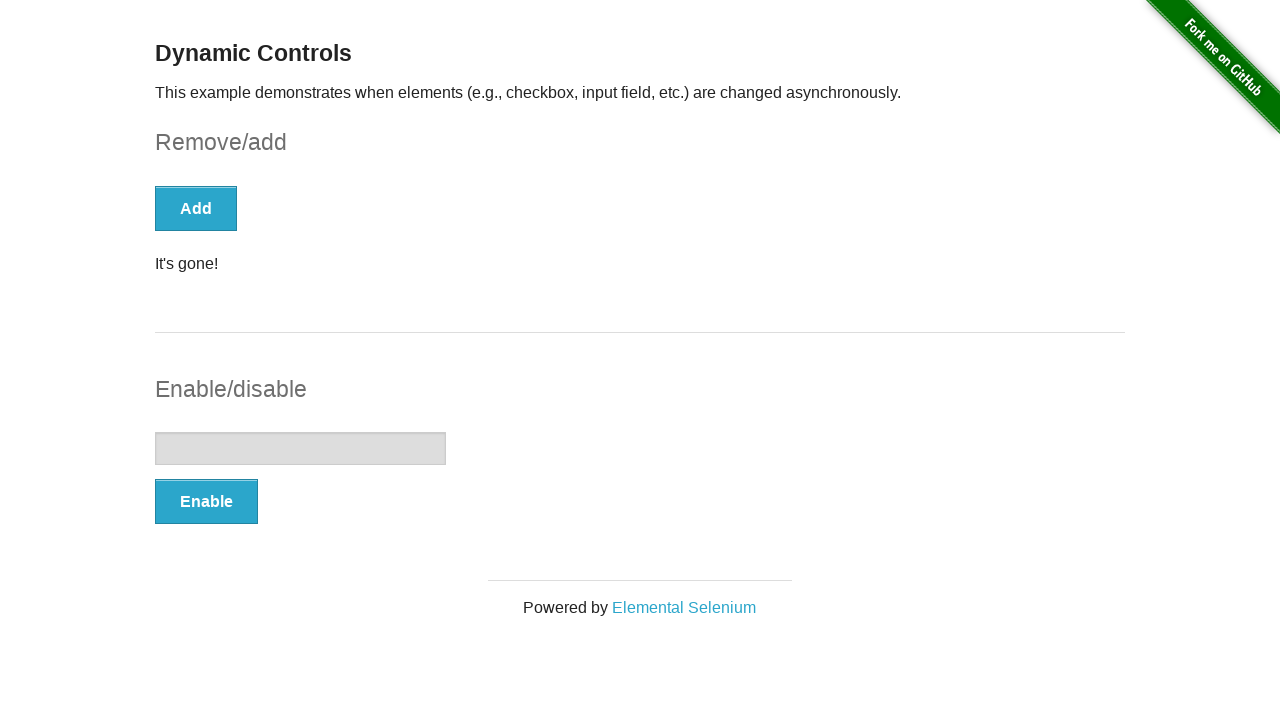

Clicked Add button to restore checkbox at (196, 208) on button:has-text('Add')
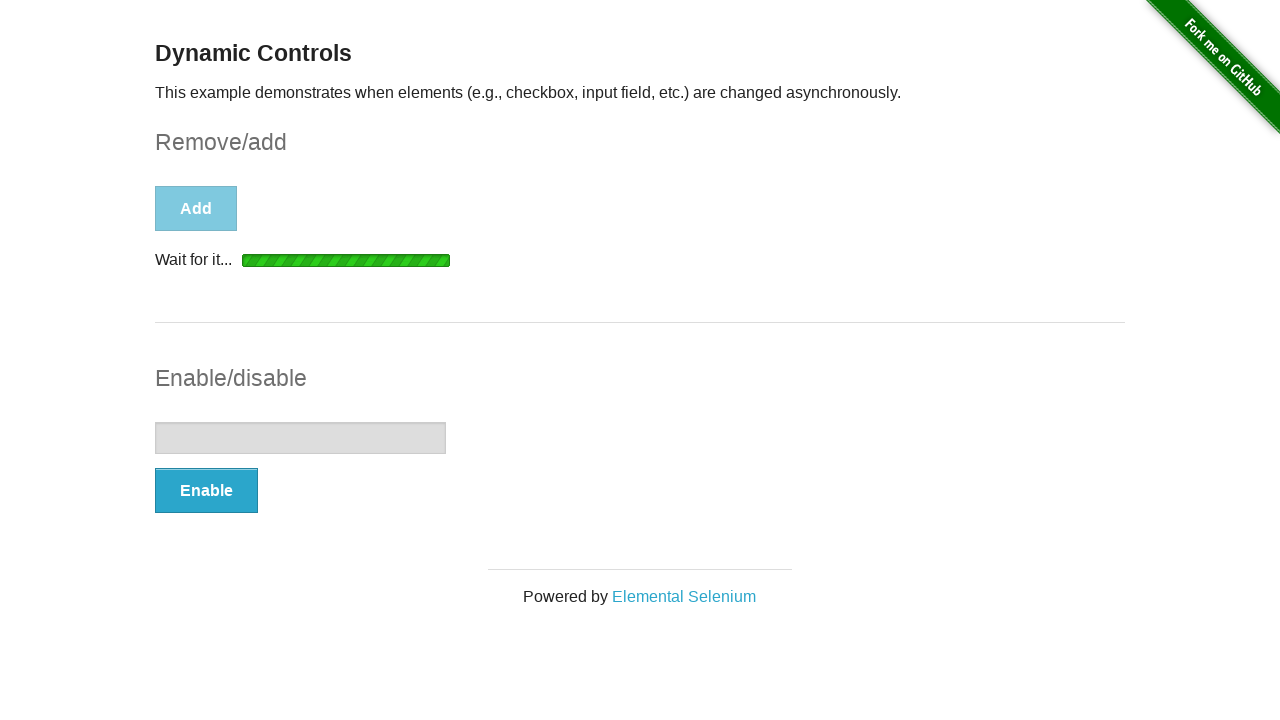

Checkbox was added back, Remove button reappeared
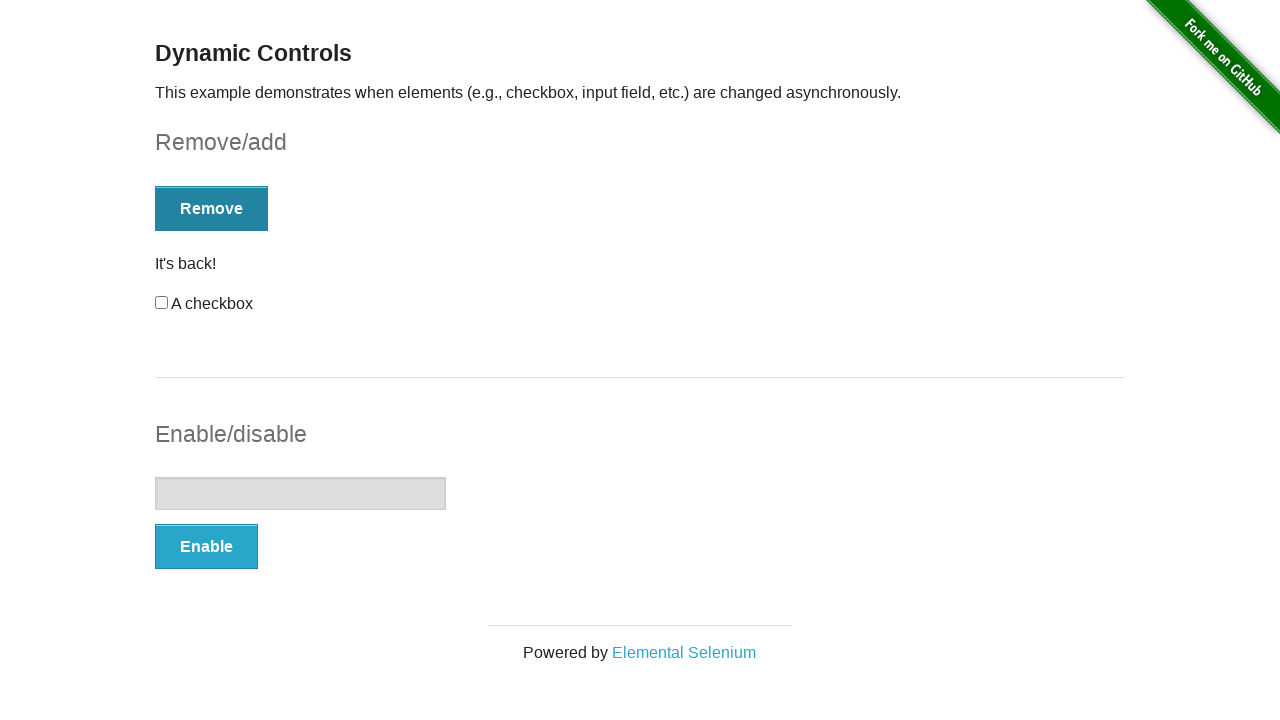

Clicked Enable button to enable text field at (206, 546) on button:has-text('Enable')
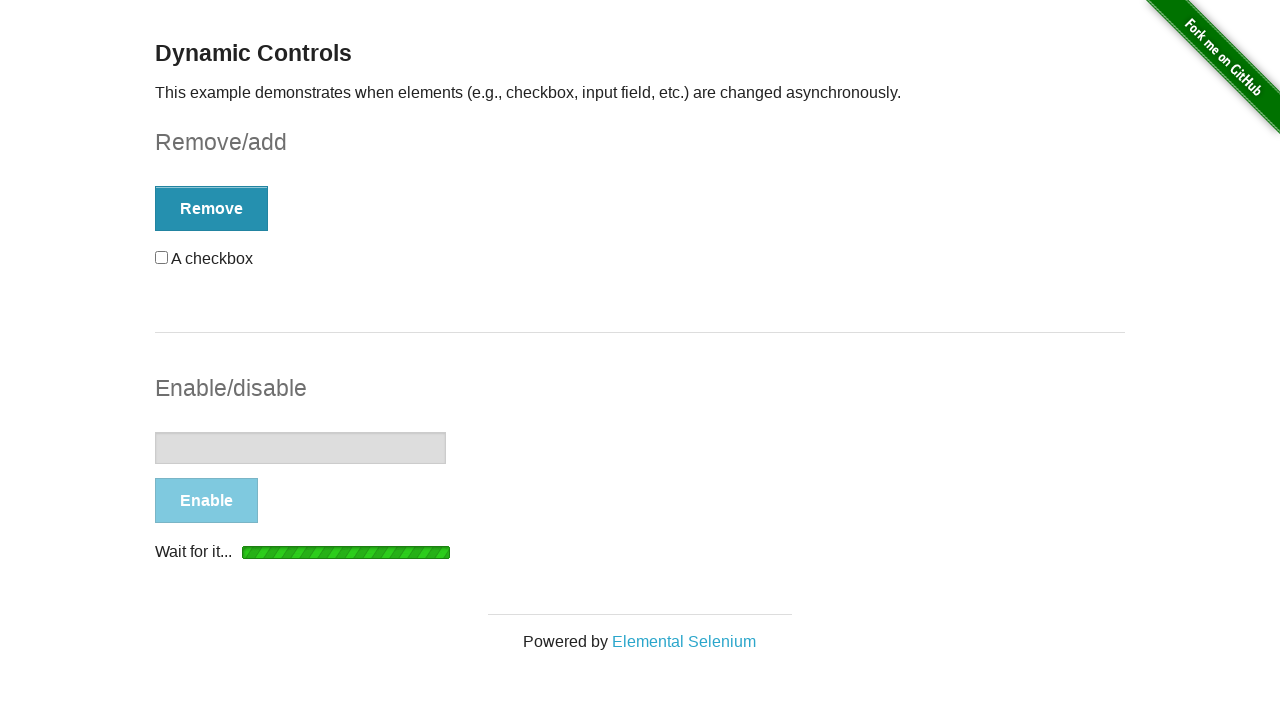

Text field is now enabled
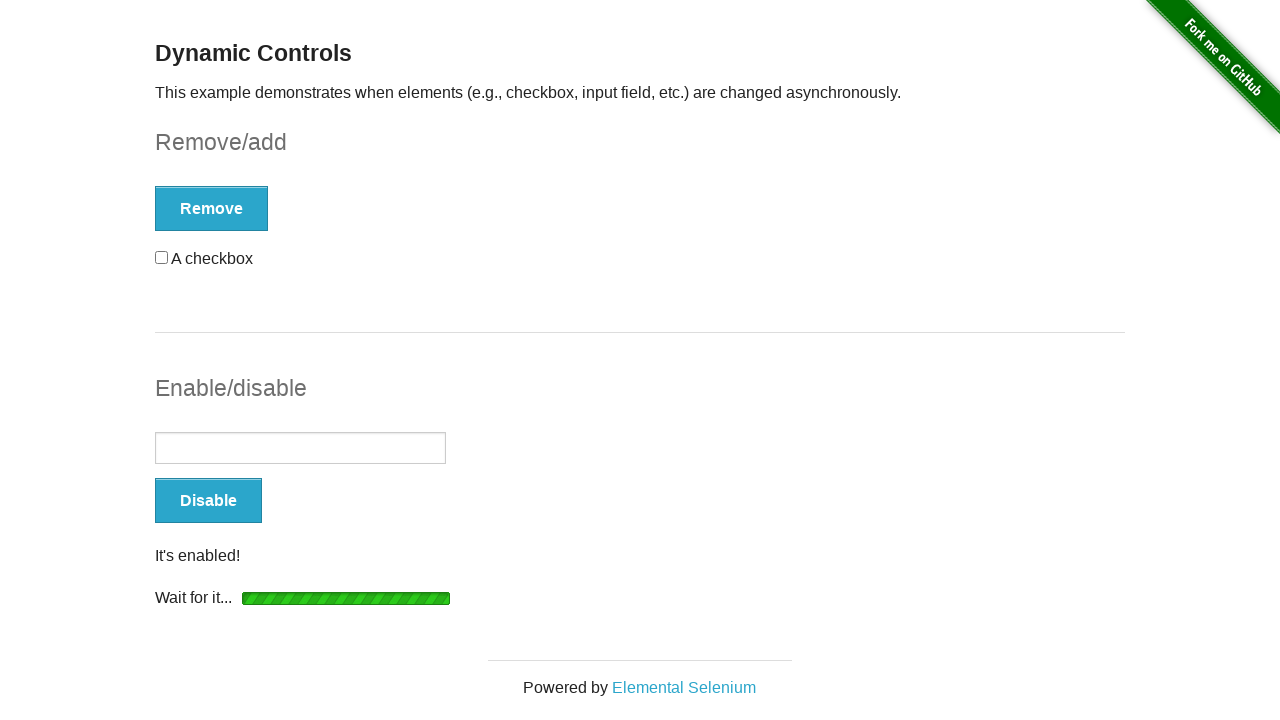

Filled text field with 'Check' on input[type='text']
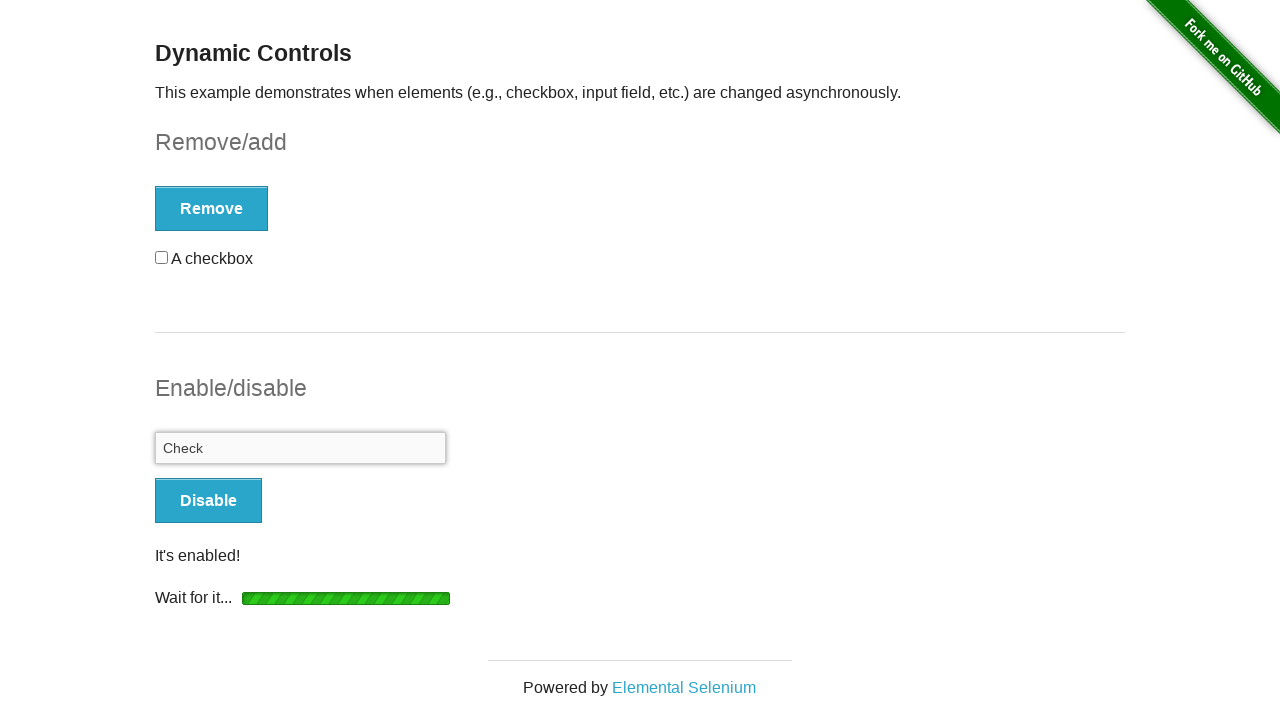

Disable button is available
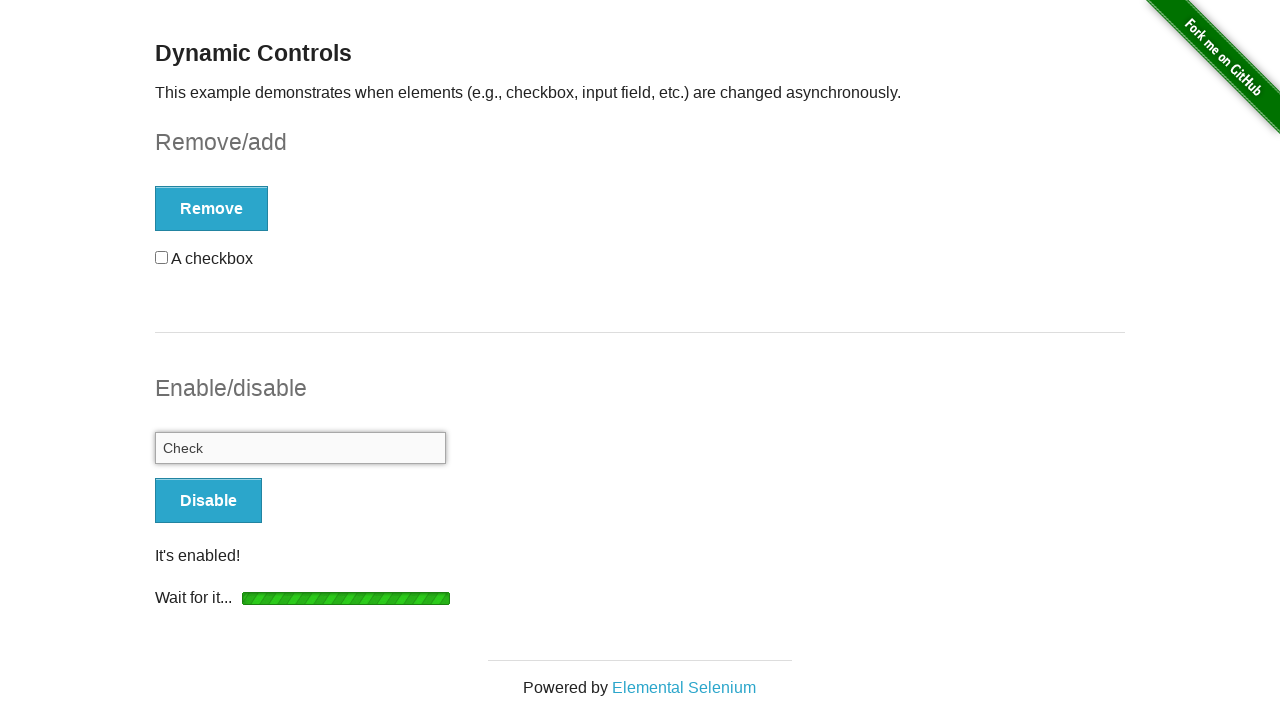

Clicked Disable button to disable text field at (208, 501) on button:has-text('Disable')
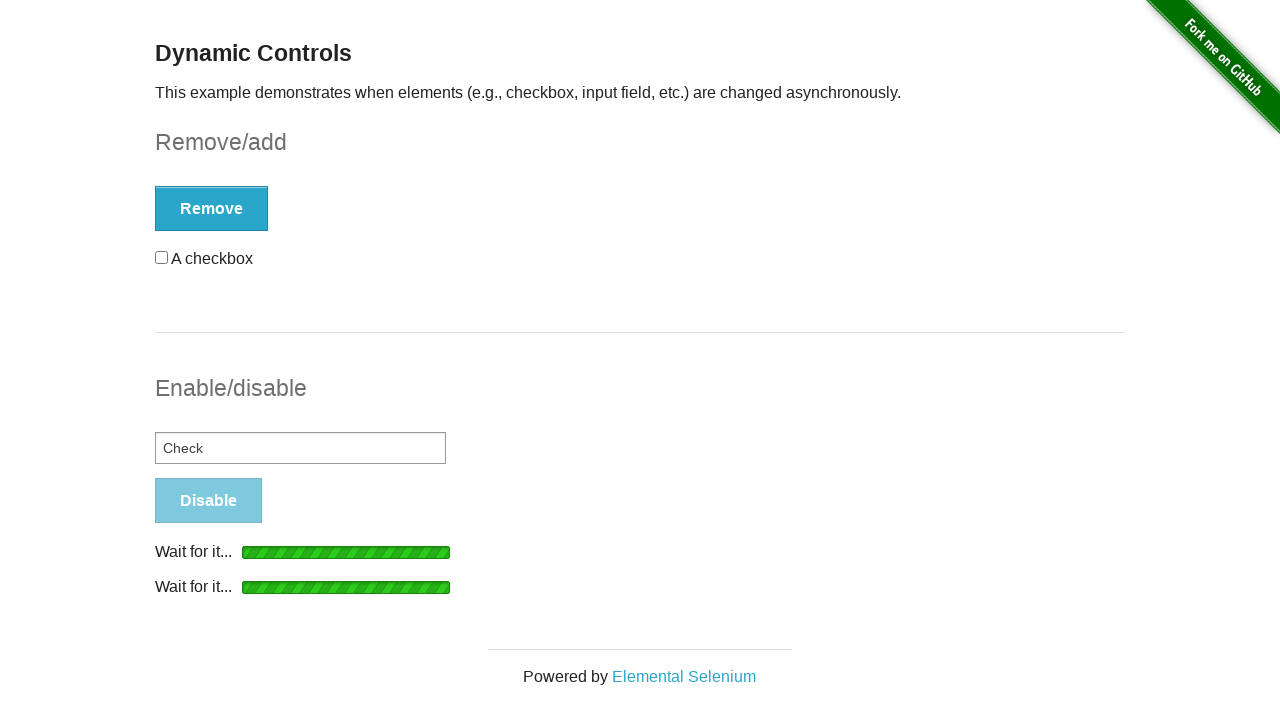

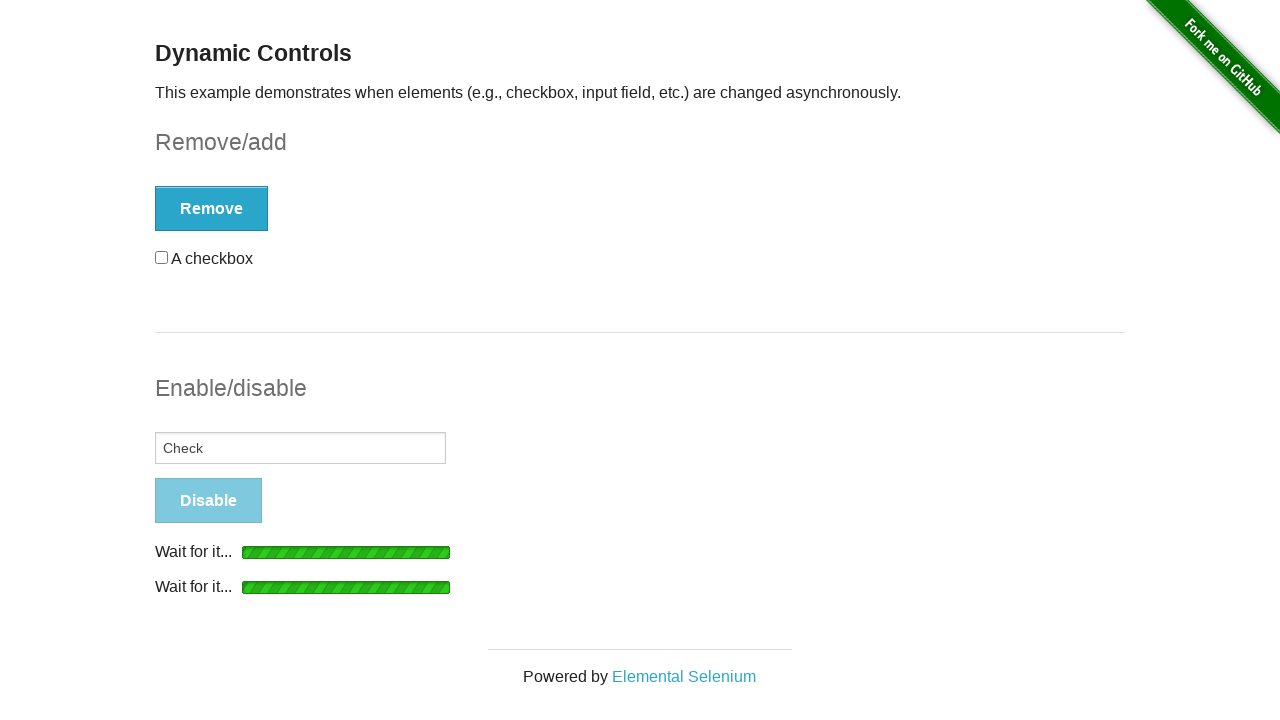